Tests browser window handling by opening multiple windows and switching between them to verify window management functionality

Starting URL: https://demoqa.com/browser-windows

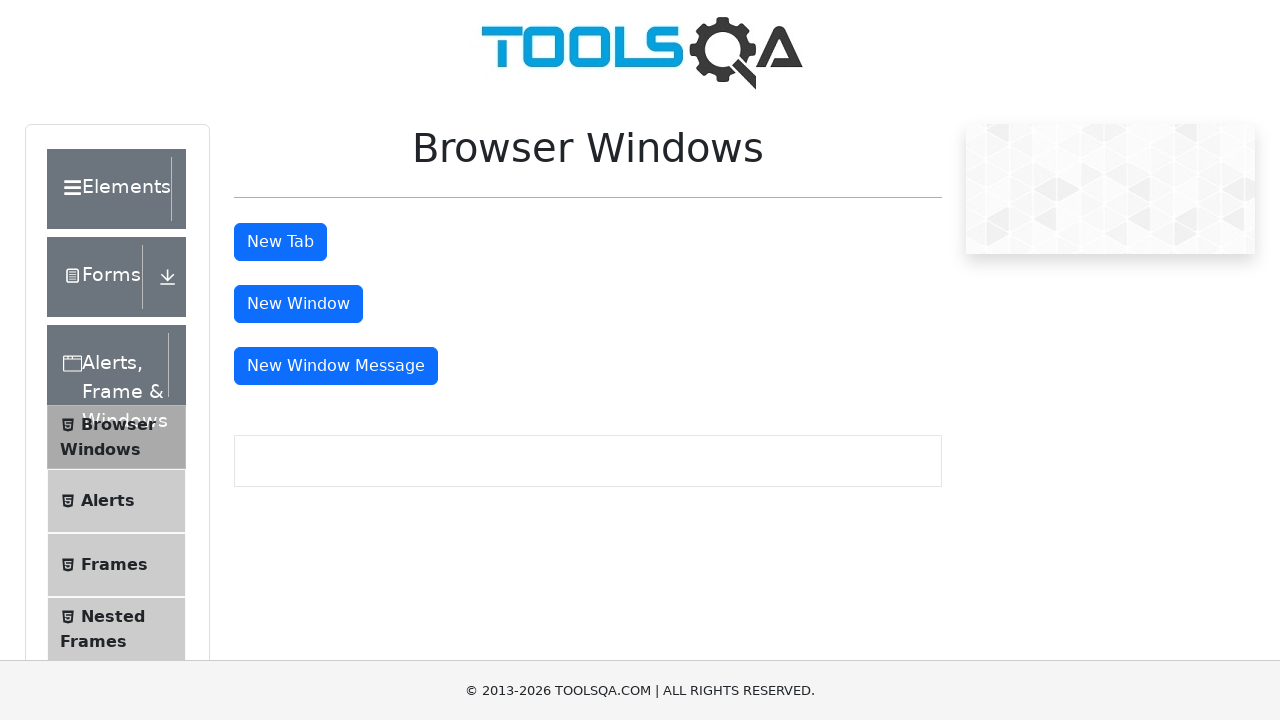

Stored reference to initial page/window
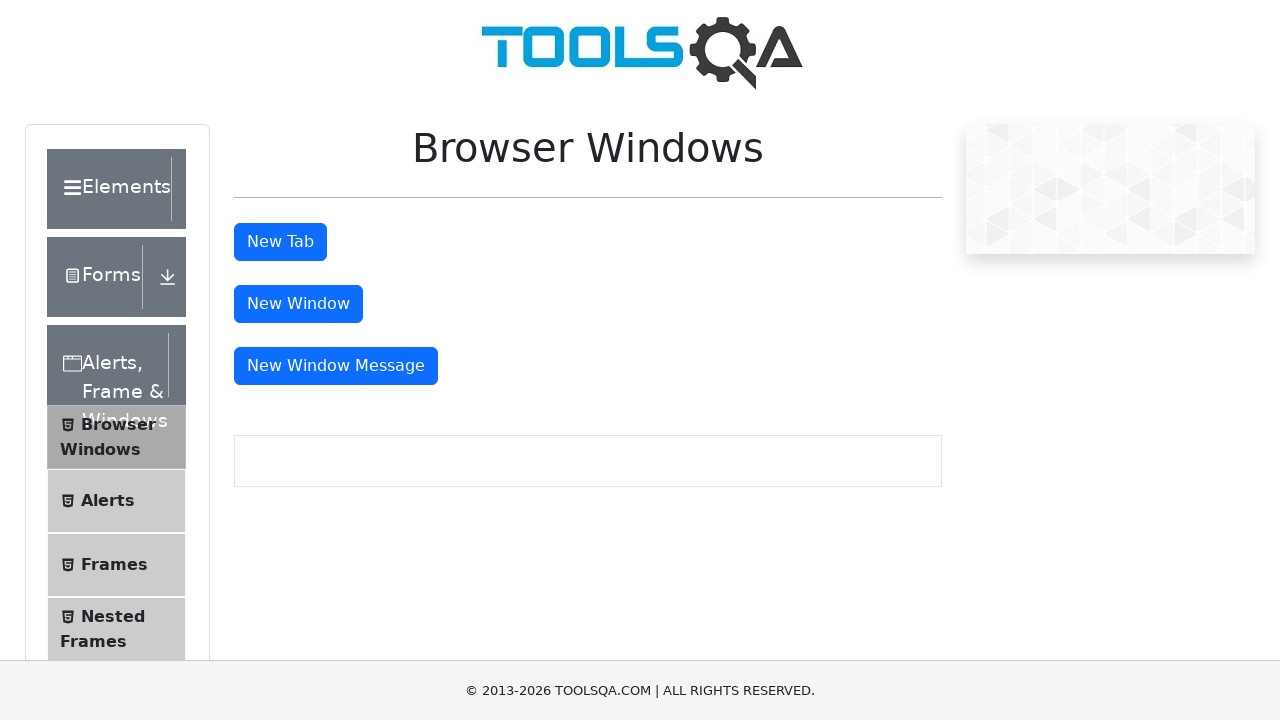

Clicked windowButton to open new window at (298, 304) on button#windowButton
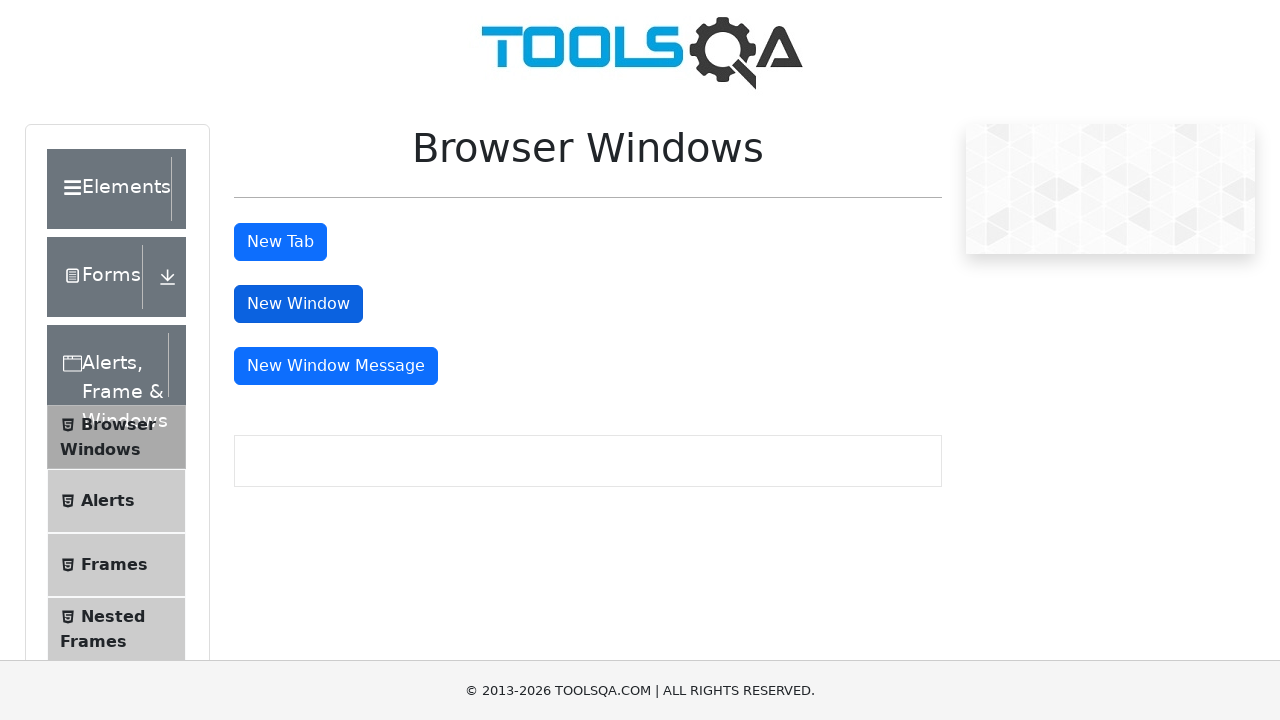

Clicked windowButton again to open another new window at (298, 304) on button#windowButton
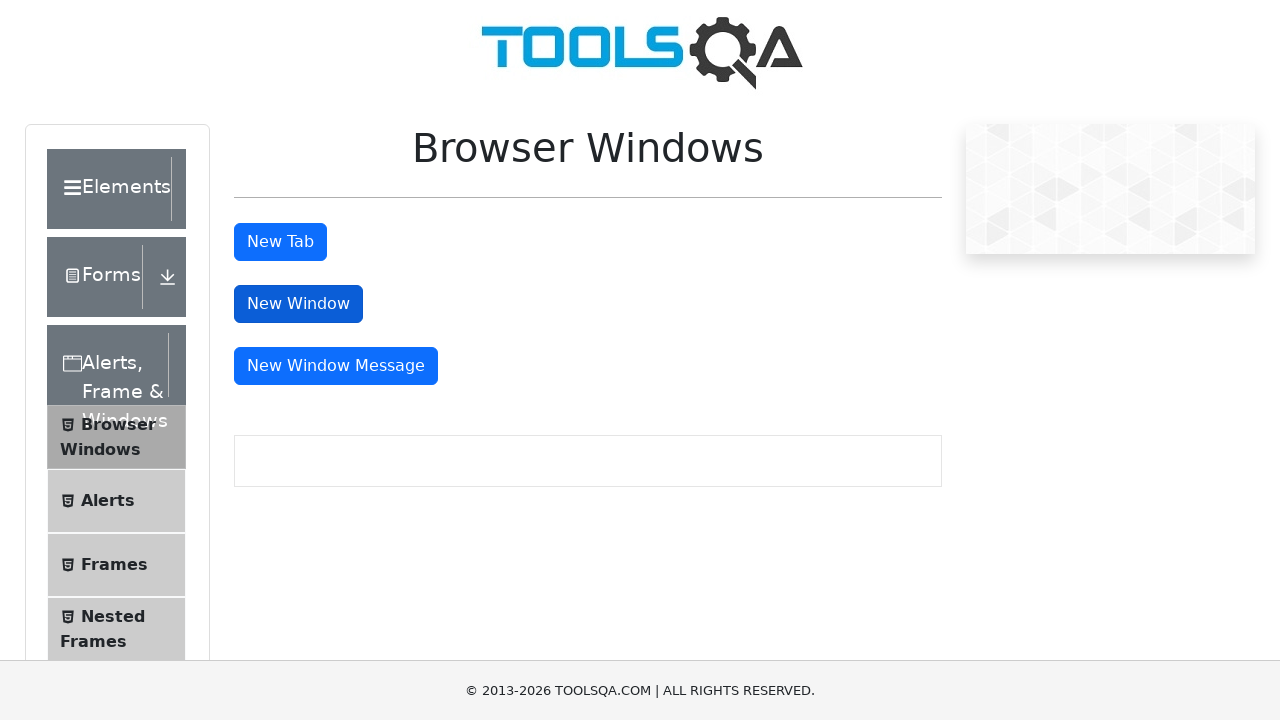

New page/window opened and captured
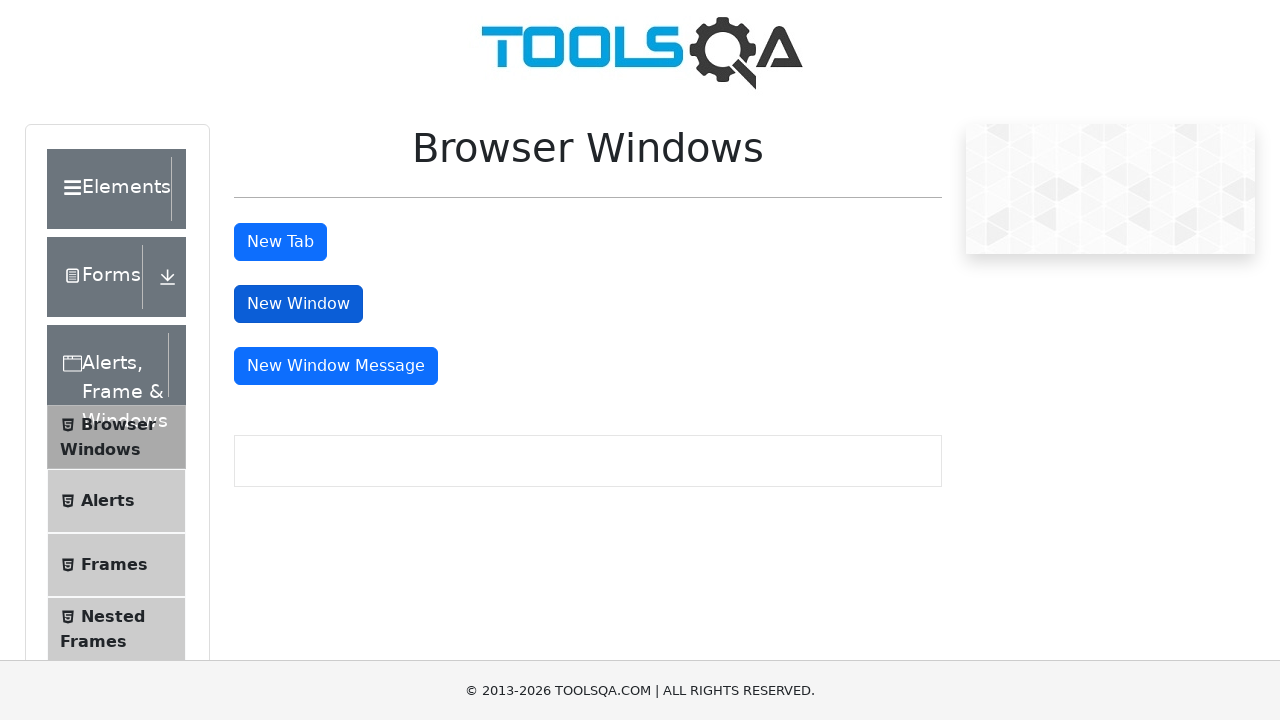

New page finished loading
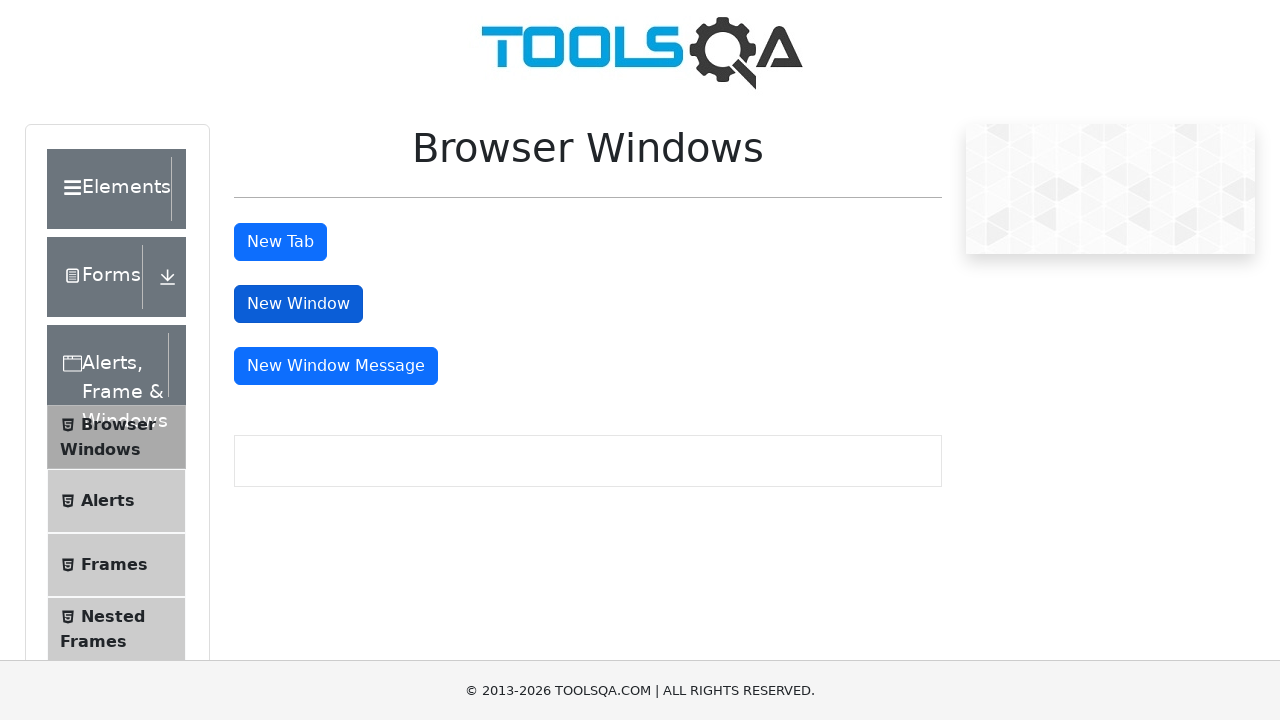

Retrieved new window title: 
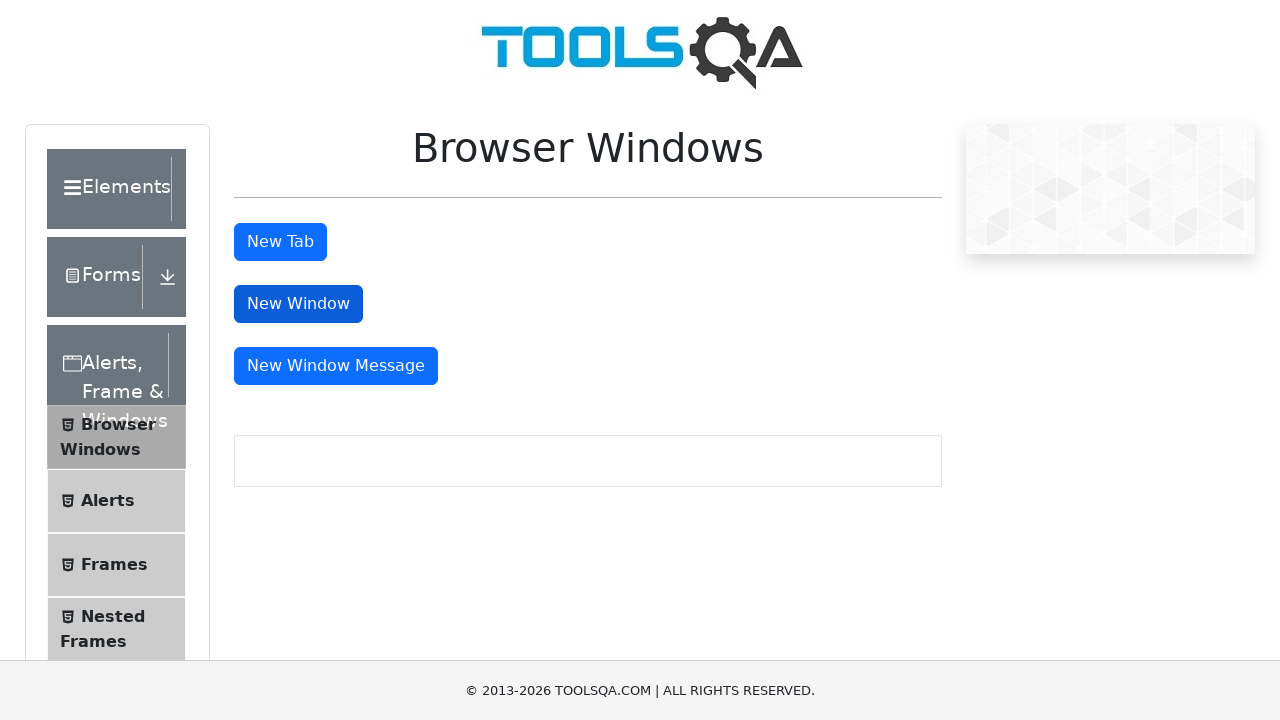

Closed new window/page
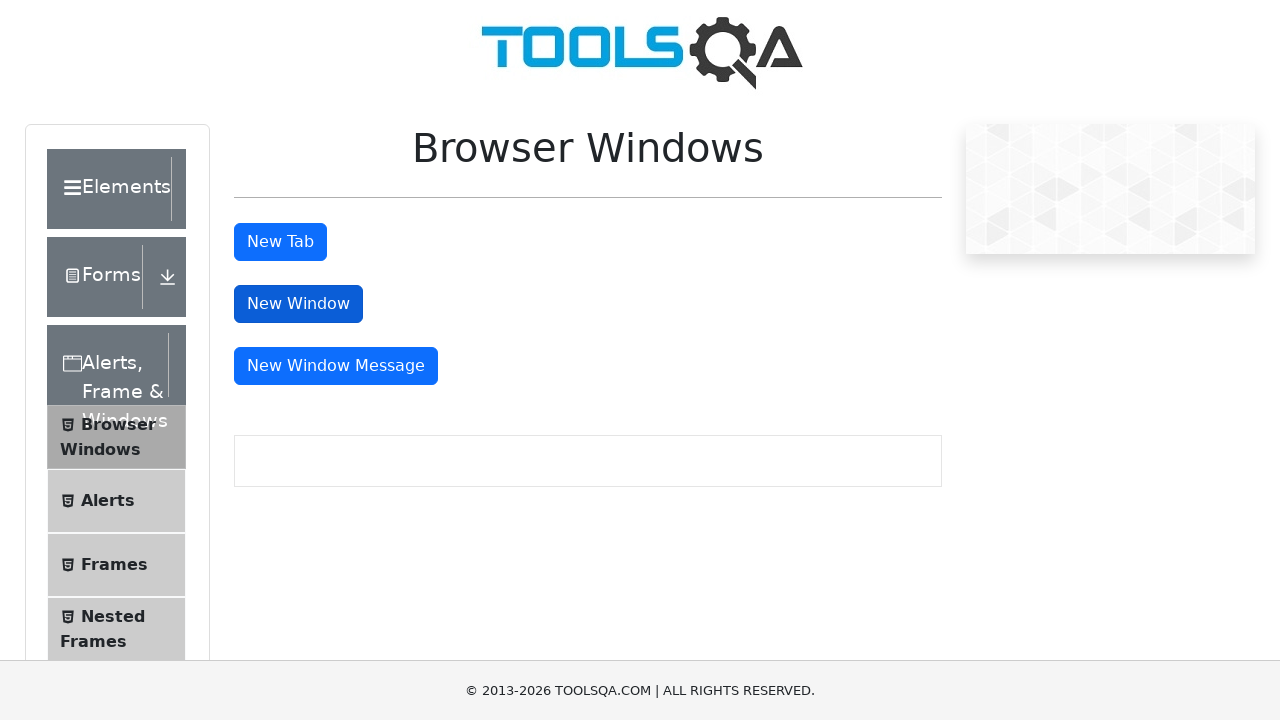

Retrieved original window title: demosite
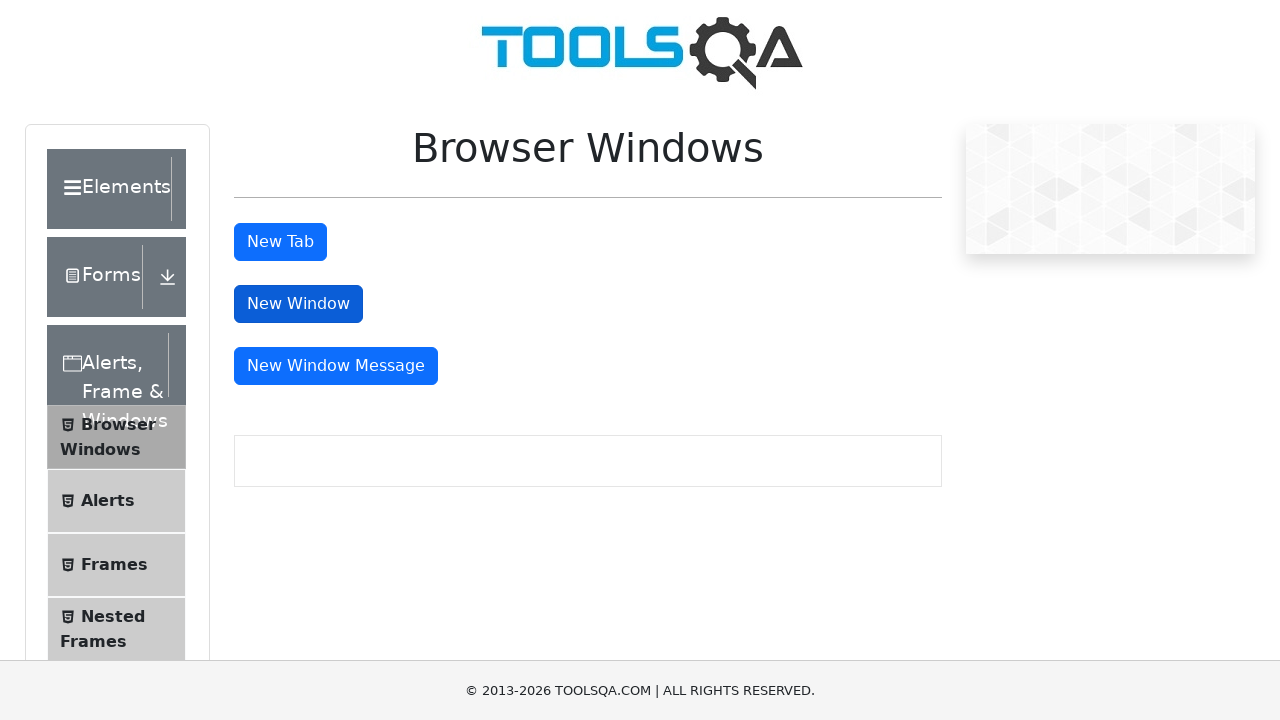

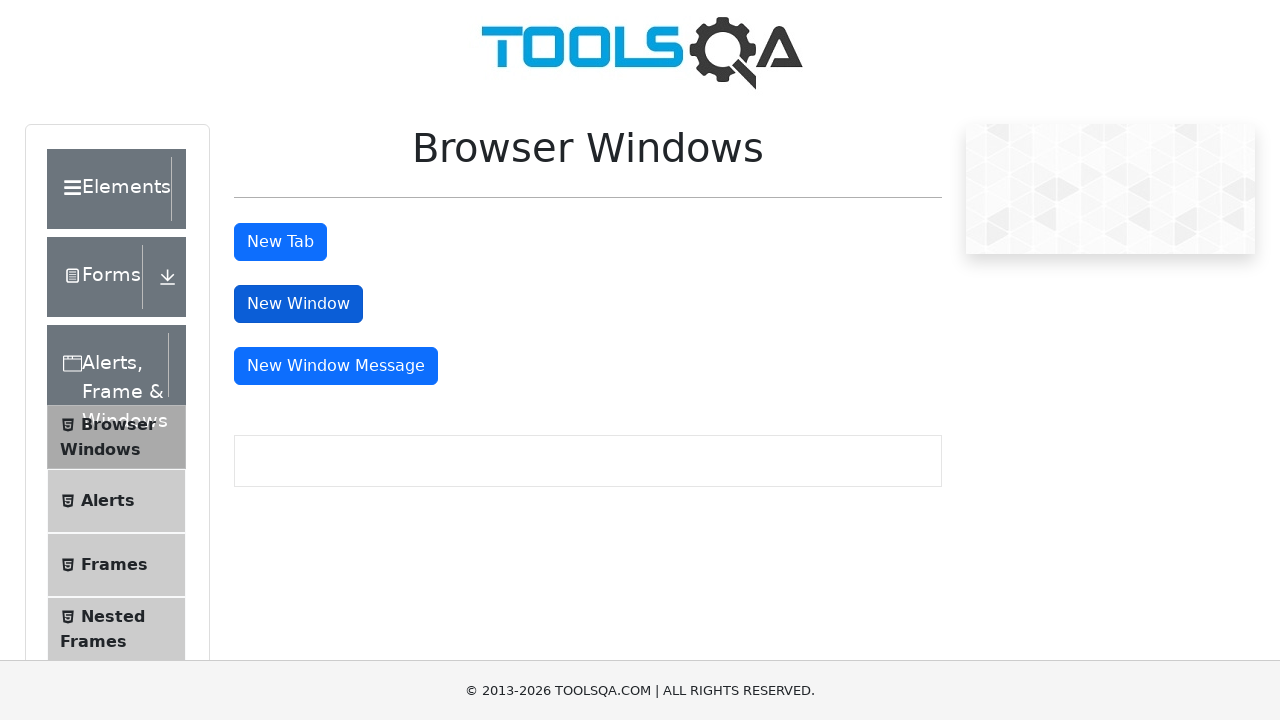